Tests handling multiple frames and nested iframes by navigating between frames and filling text inputs in each frame

Starting URL: https://ui.vision/demo/webtest/frames/

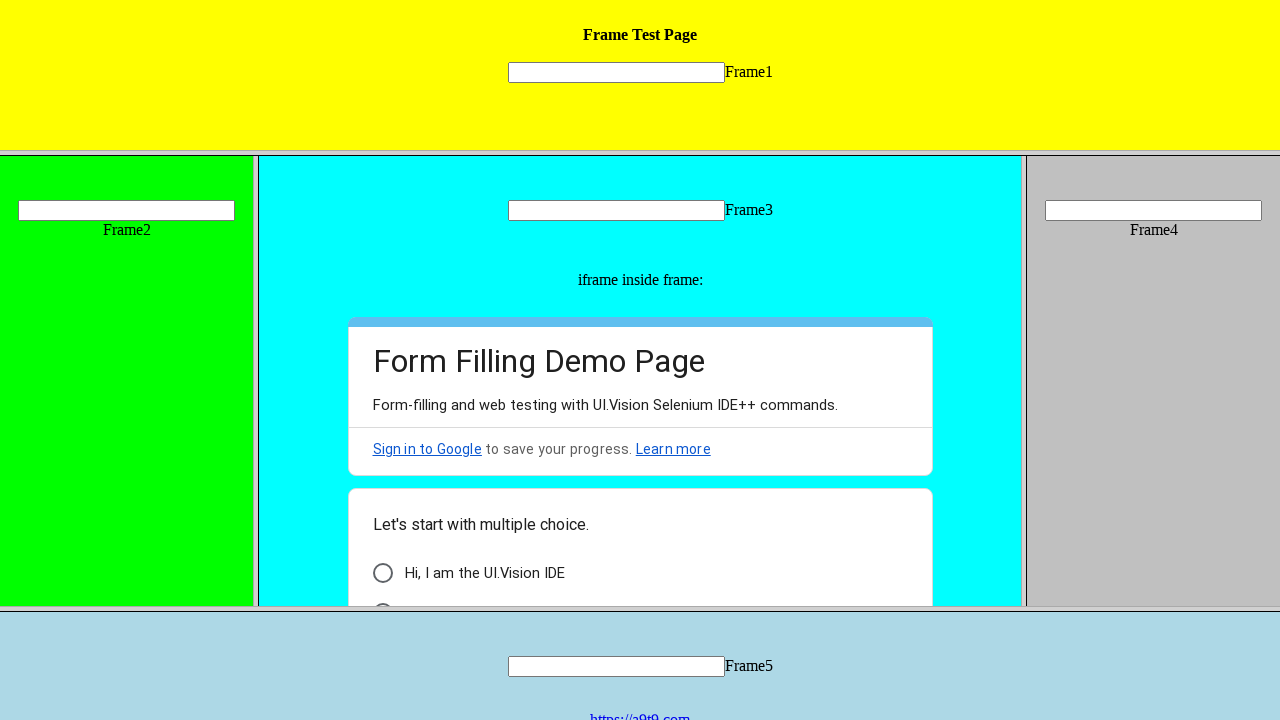

Located frame1 (frame_1.html)
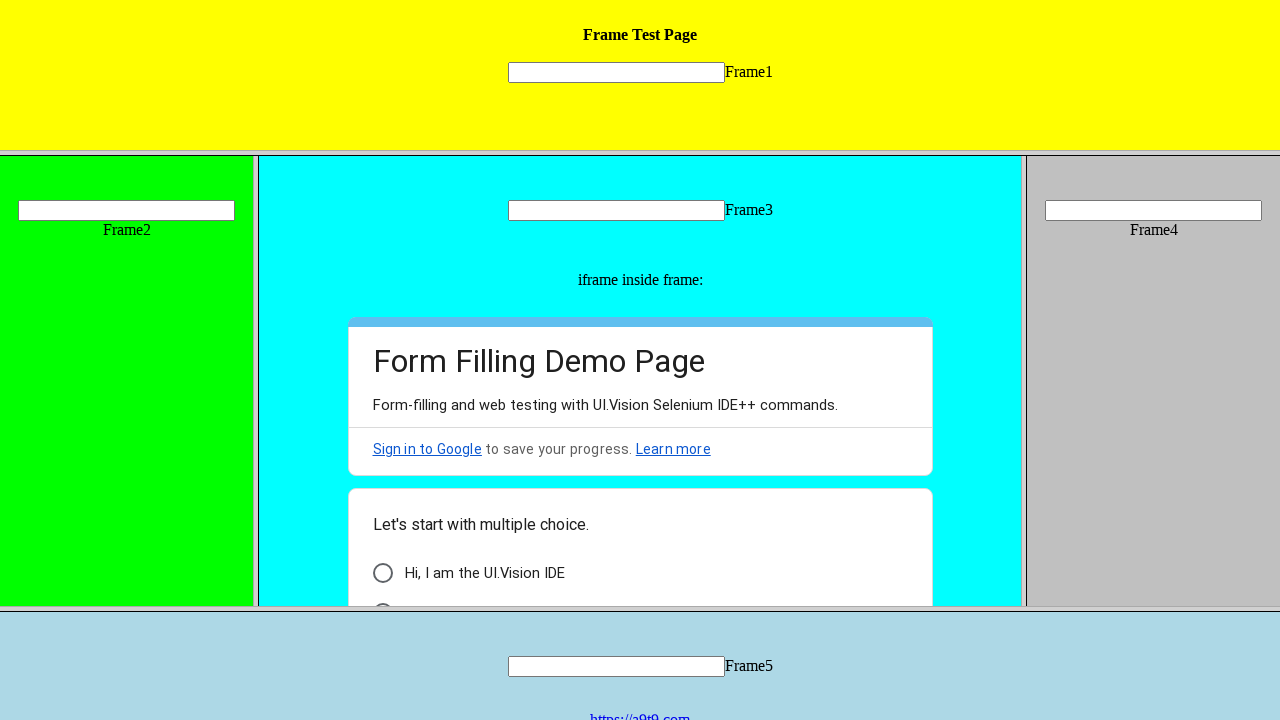

Filled input field in frame1 with '111111' on frame[src='frame_1.html'] >> internal:control=enter-frame >> input[name='mytext1
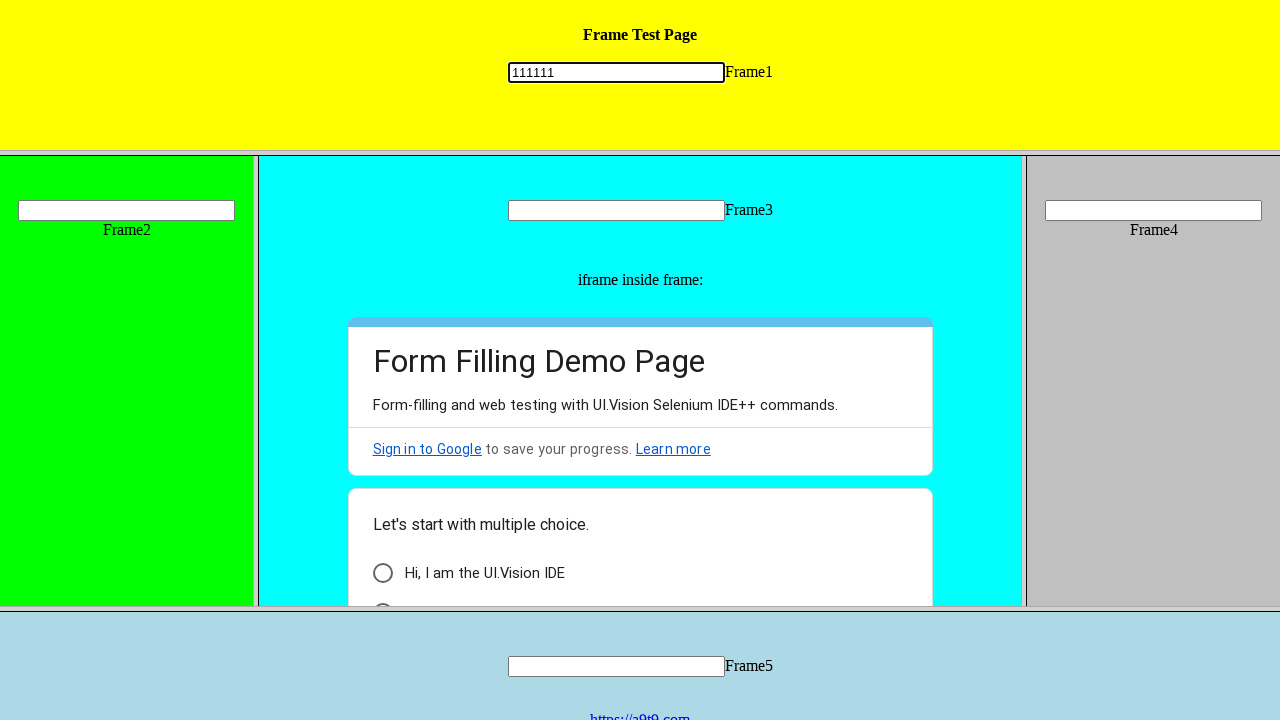

Located frame2 (frame_2.html)
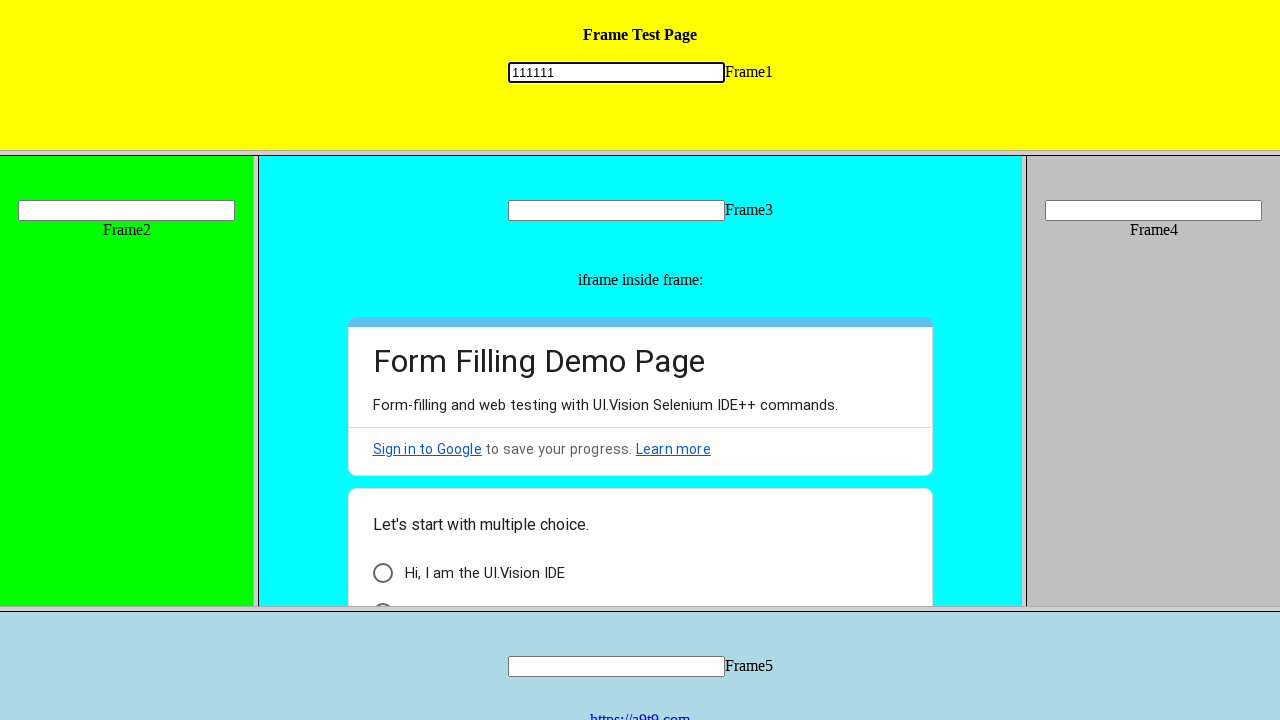

Filled input field in frame2 with '2222' on frame[src='frame_2.html'] >> internal:control=enter-frame >> input[name='mytext2
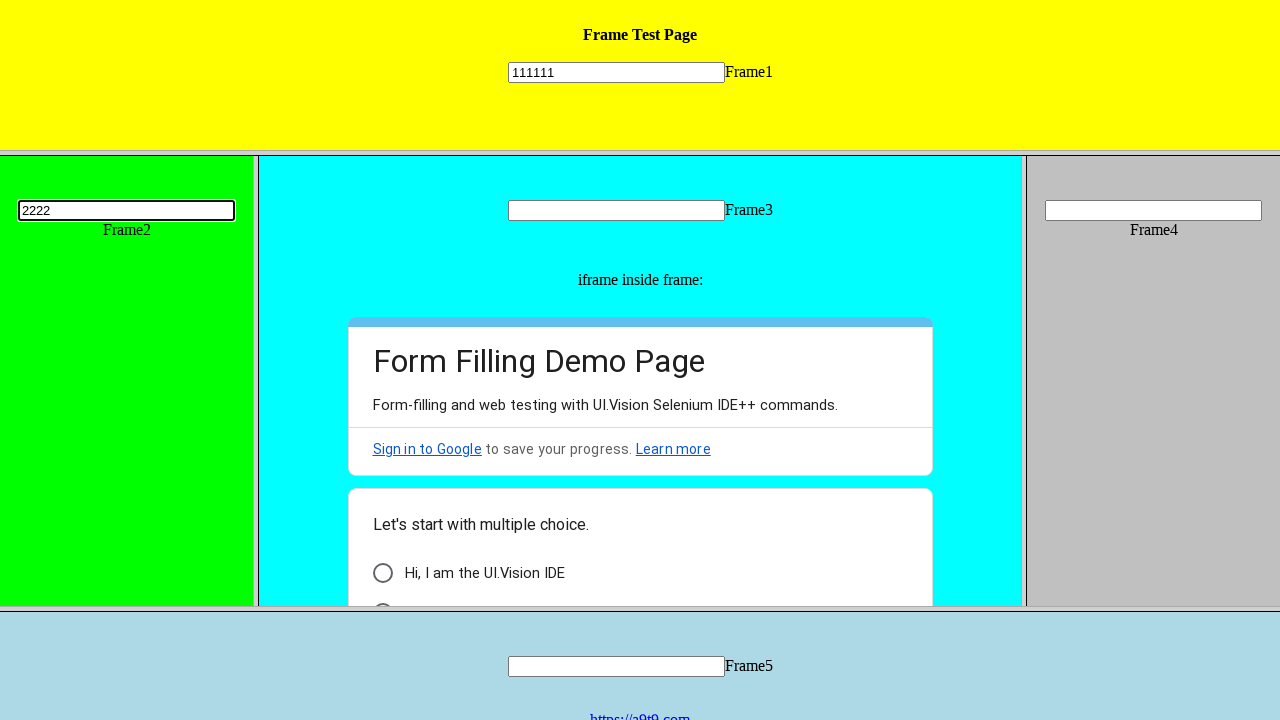

Located frame4 (frame_4.html)
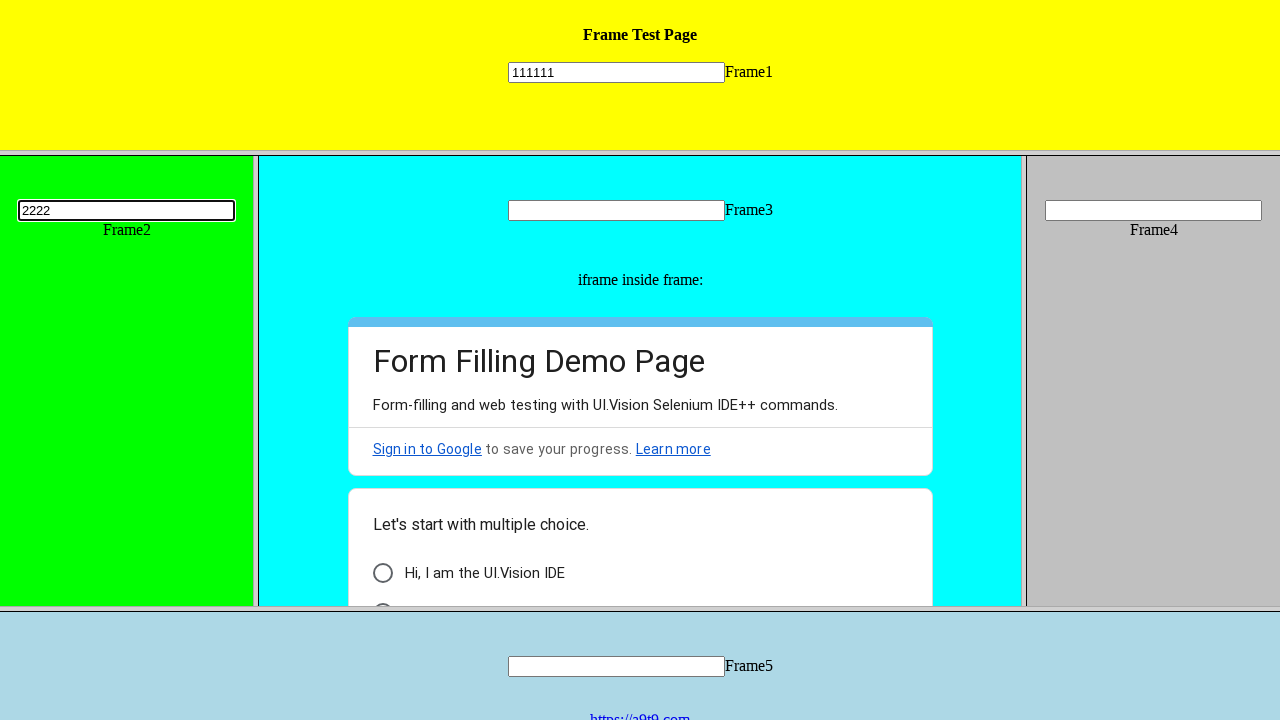

Filled input field in frame4 with '44444' on frame[src='frame_4.html'] >> internal:control=enter-frame >> input[name='mytext4
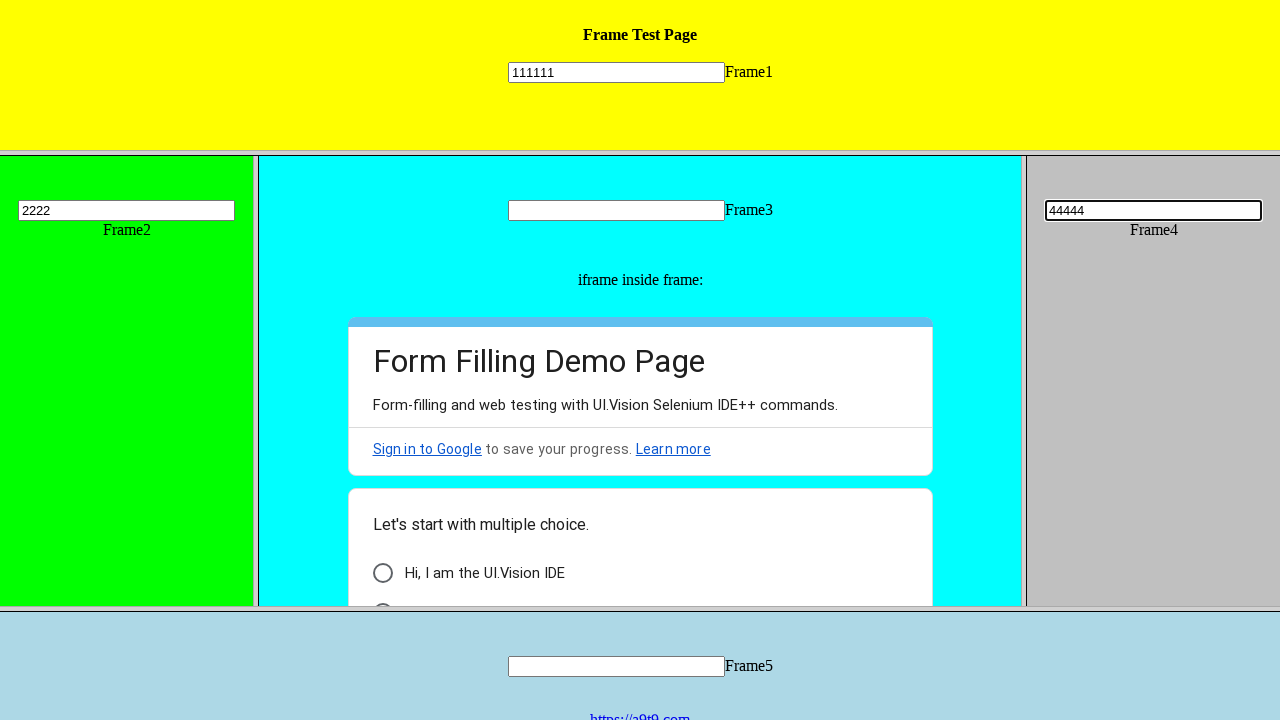

Located frame5 (frame_5.html)
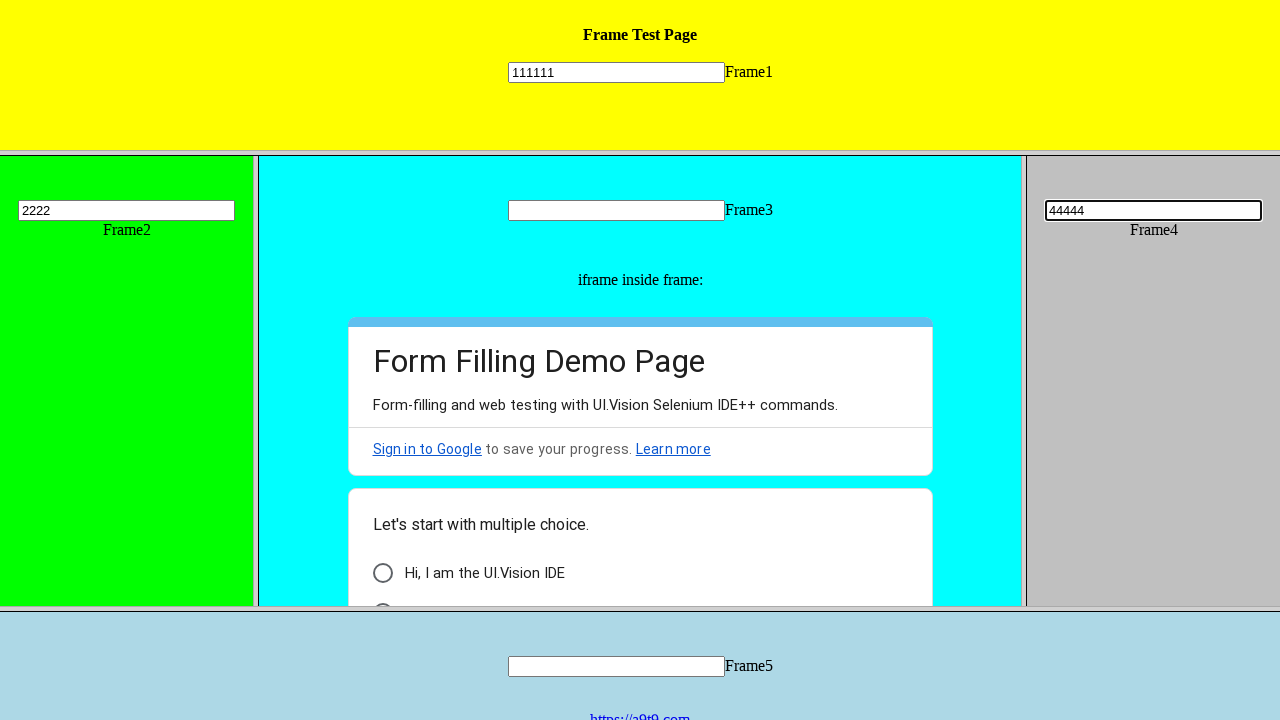

Filled input field in frame5 with '55555' on frame[src='frame_5.html'] >> internal:control=enter-frame >> input[name='mytext5
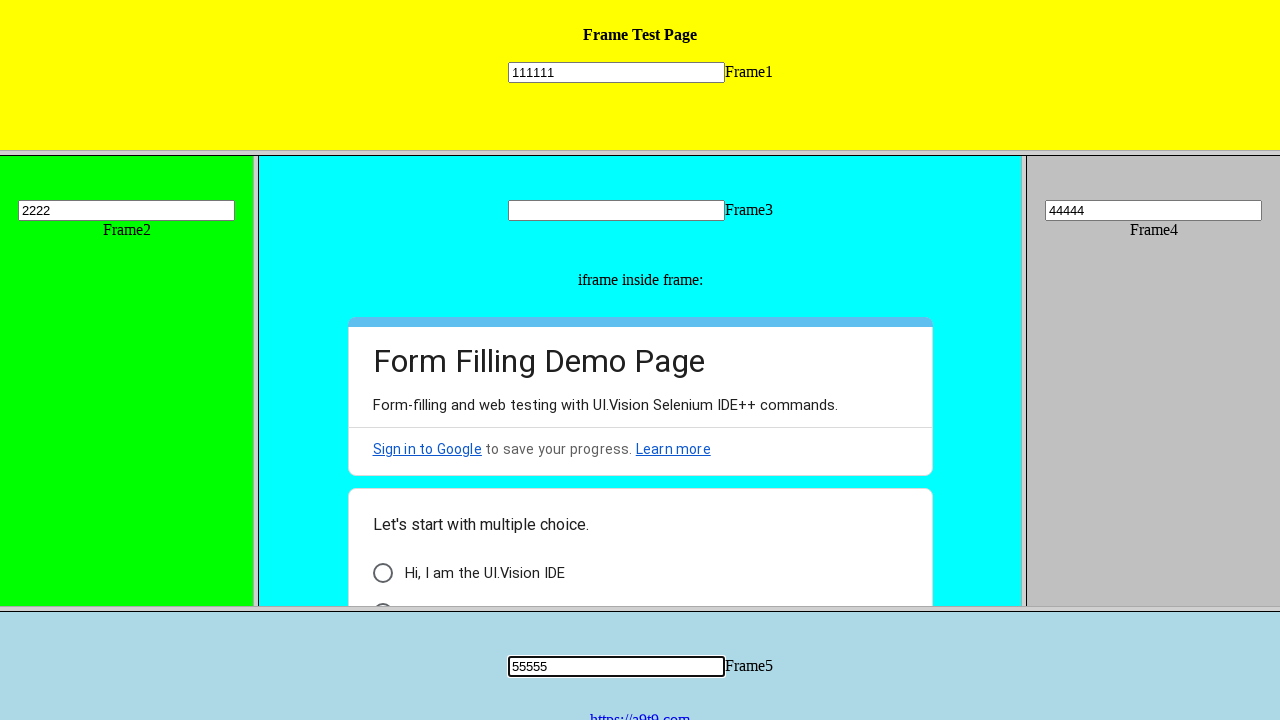

Located frame3 (frame_3.html)
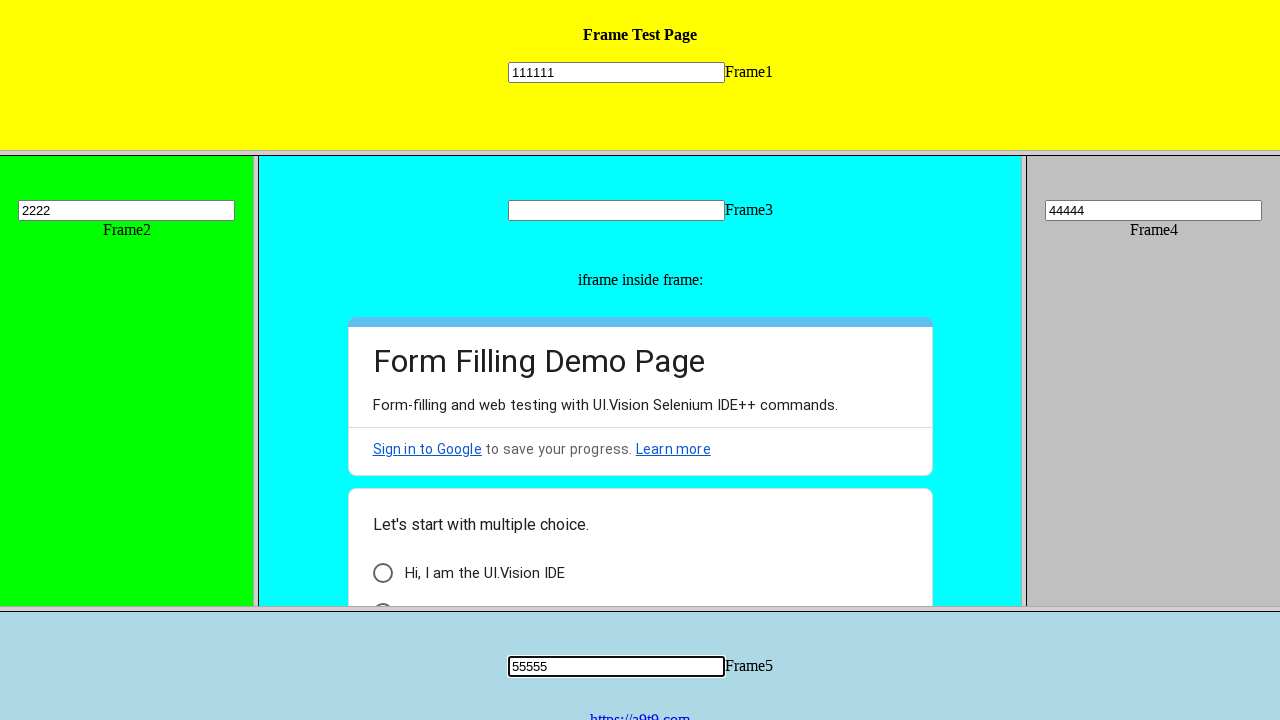

Filled input field in frame3 with '333333' on frame[src='frame_3.html'] >> internal:control=enter-frame >> input[name='mytext3
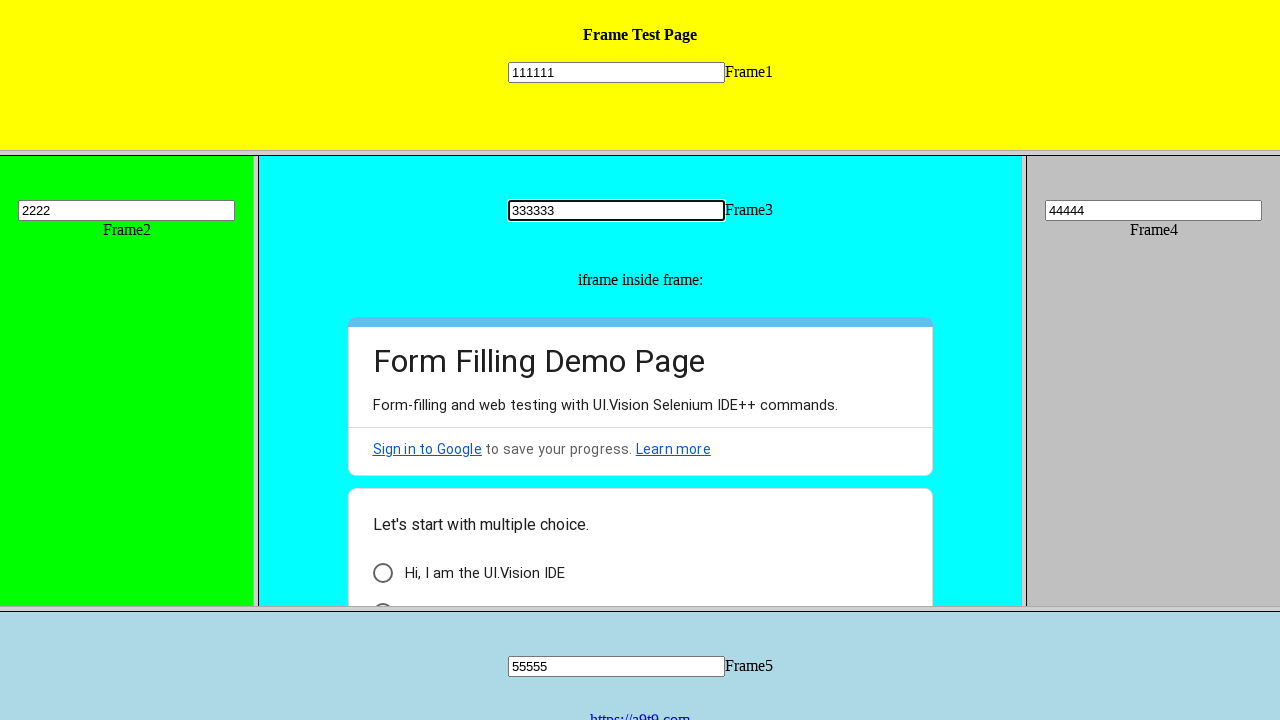

Located first nested iframe within frame3
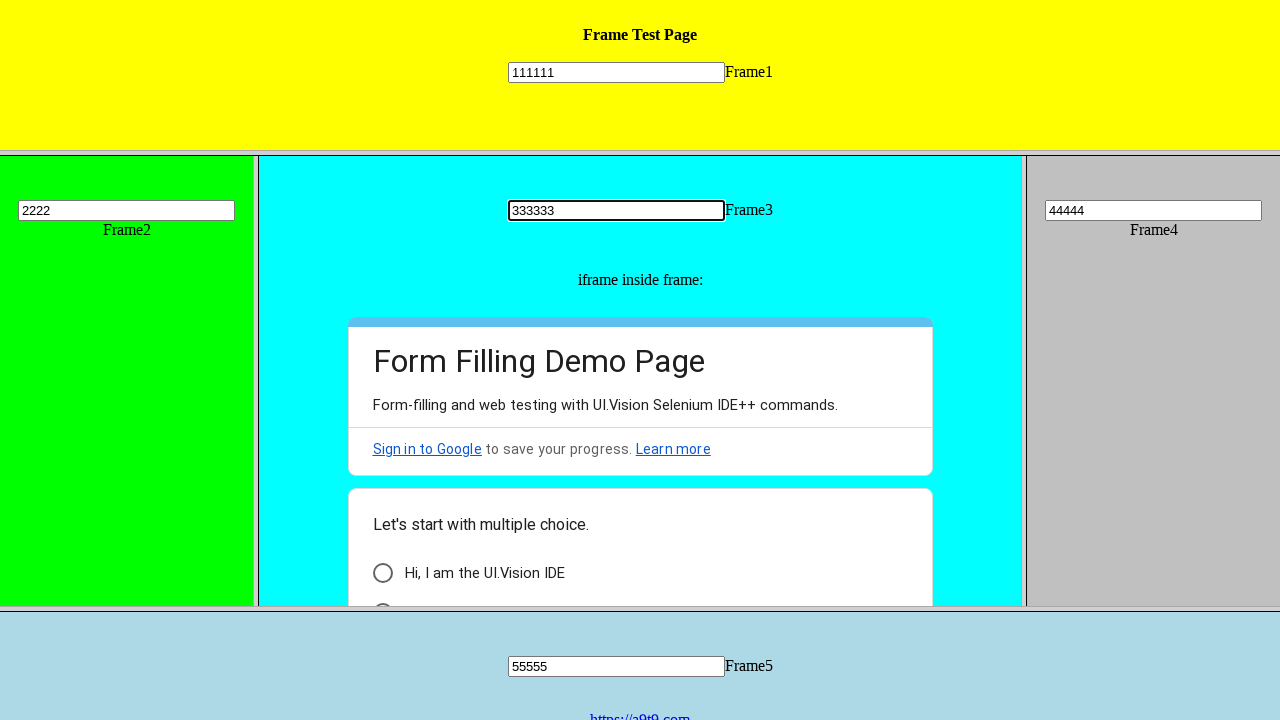

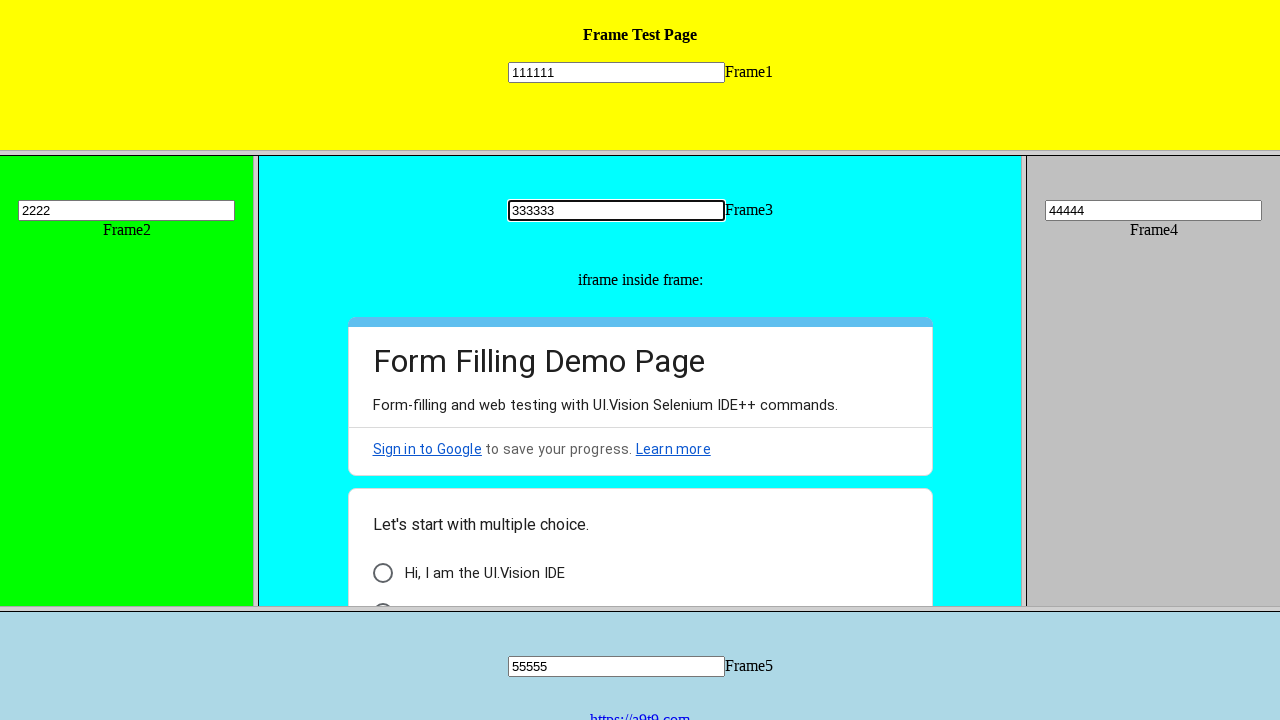